Tests the coffee cart application by adding multiple coffee items to cart, navigating to cart page, verifying total price, and completing a checkout with payment form submission.

Starting URL: https://seleniumbase.io/coffee/

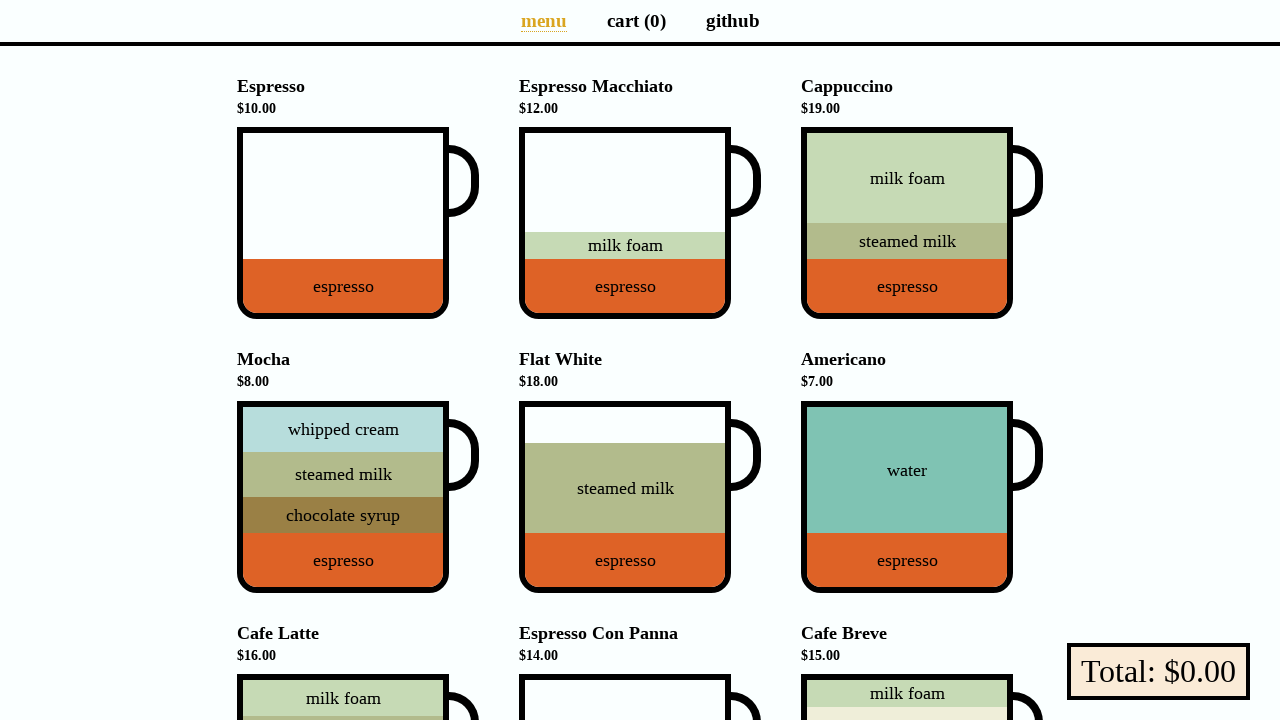

Waited for page to load (domcontentloaded)
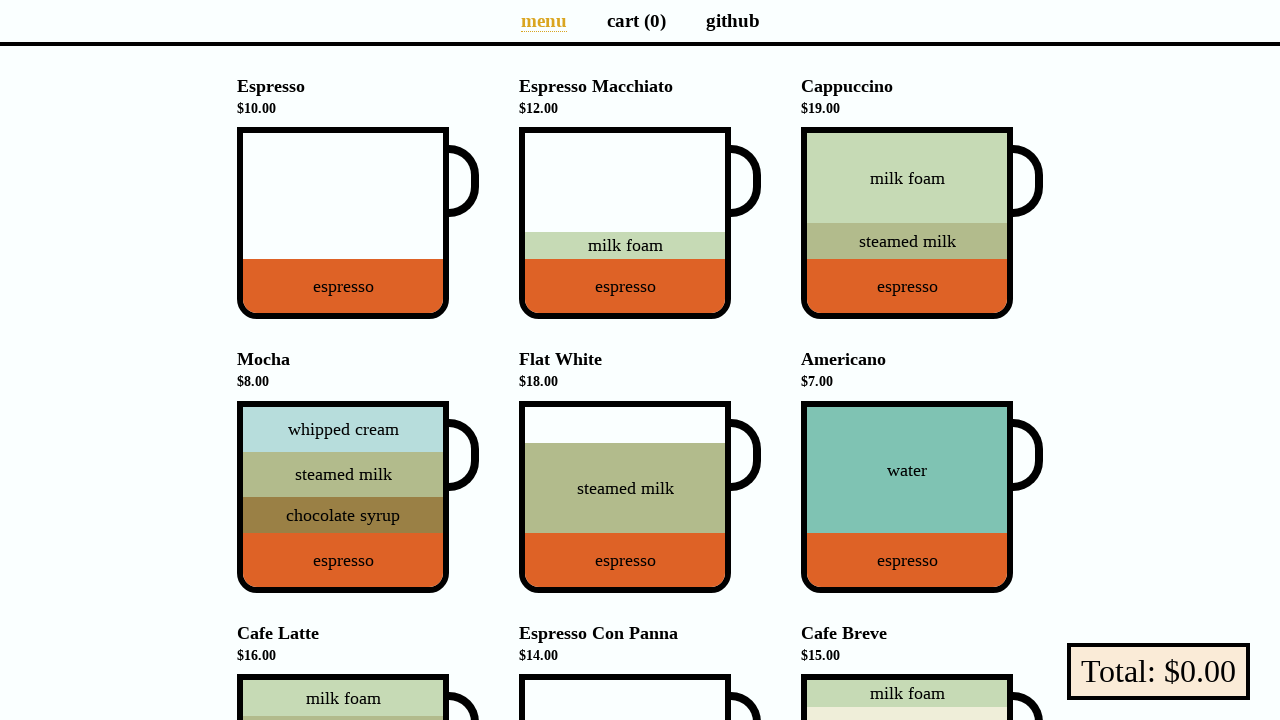

Clicked on Cappuccino to add to cart at (907, 223) on div[data-sb="Cappuccino"]
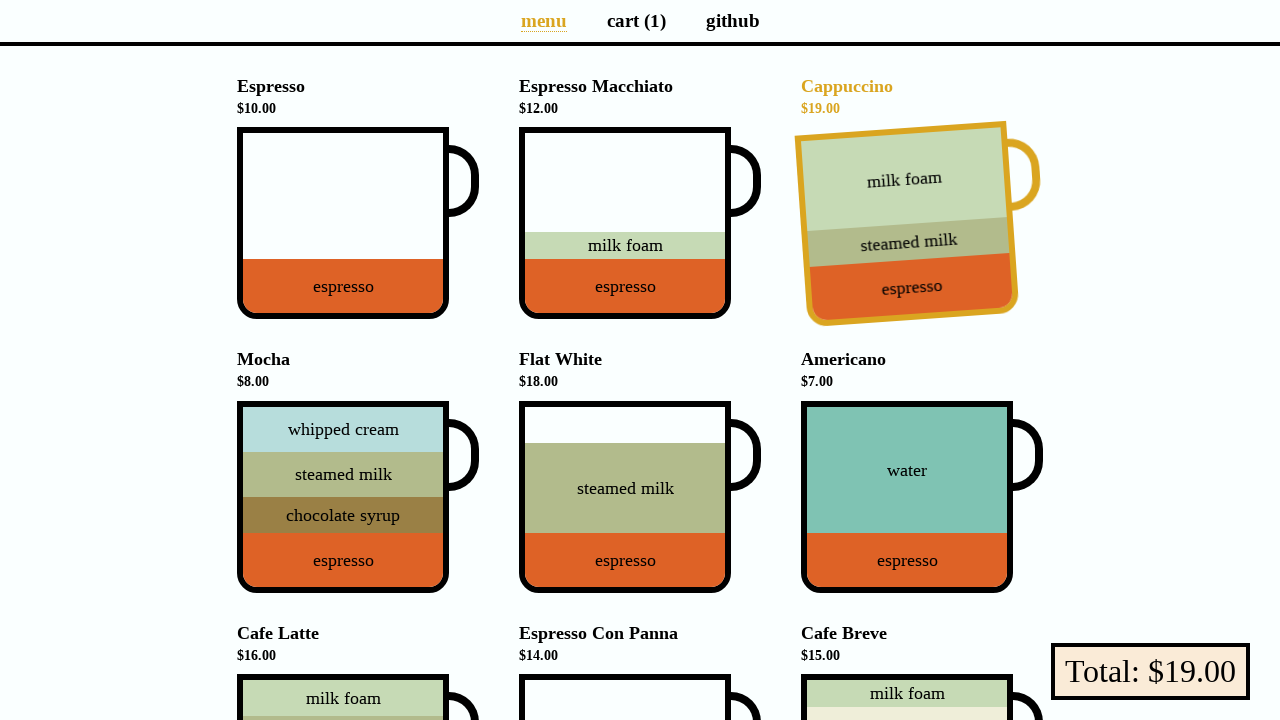

Clicked on Flat White to add to cart at (625, 497) on div[data-sb="Flat-White"]
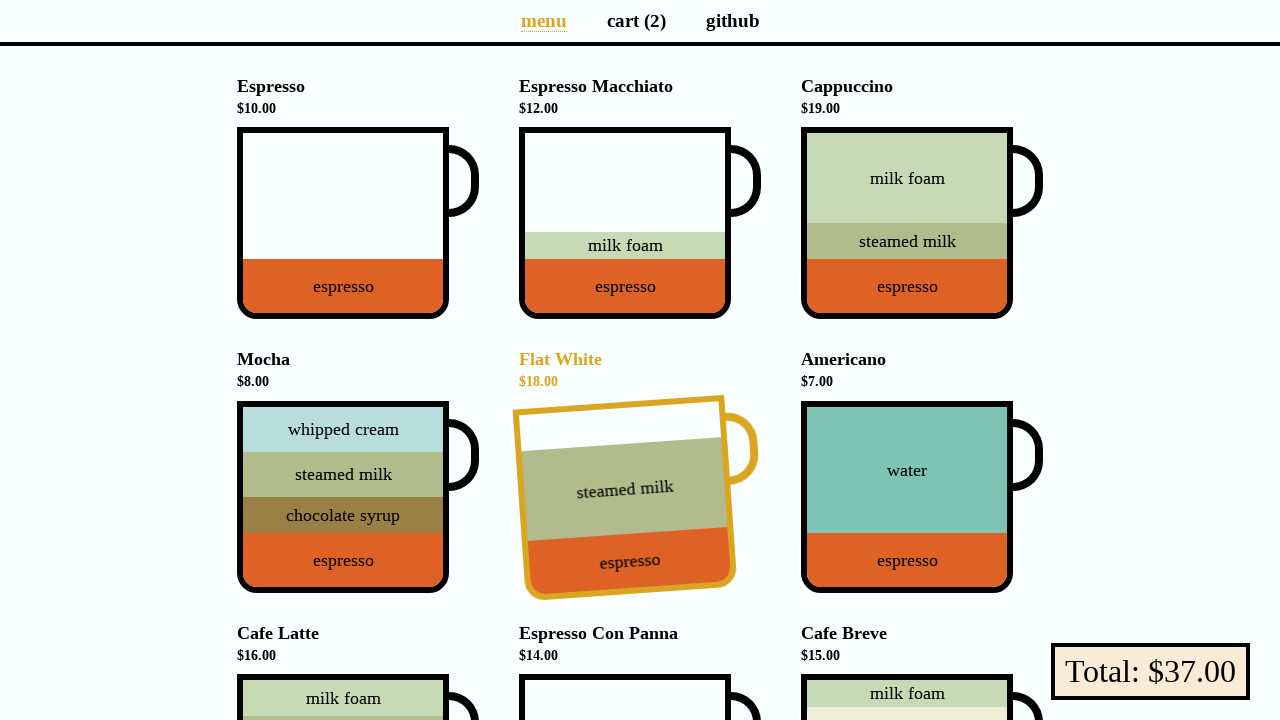

Clicked on Cafe Latte to add to cart at (343, 627) on div[data-sb="Cafe-Latte"]
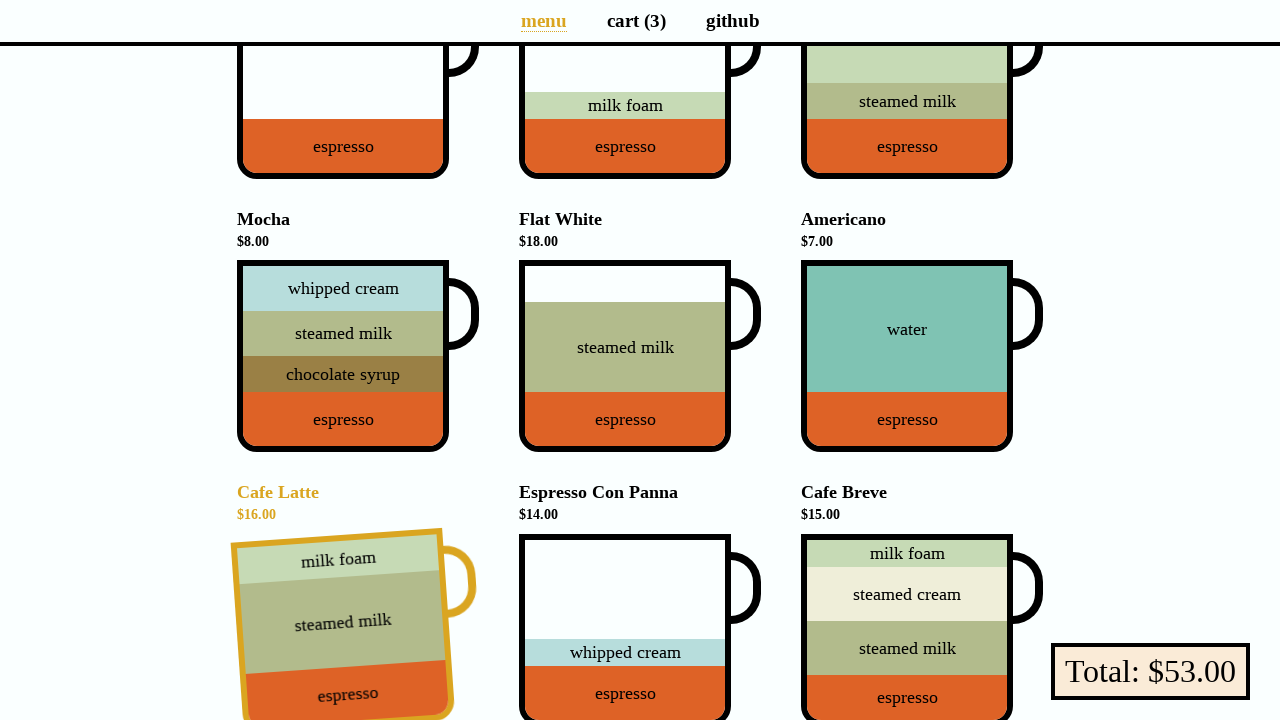

Navigated to cart page at (636, 20) on a[aria-label="Cart page"]
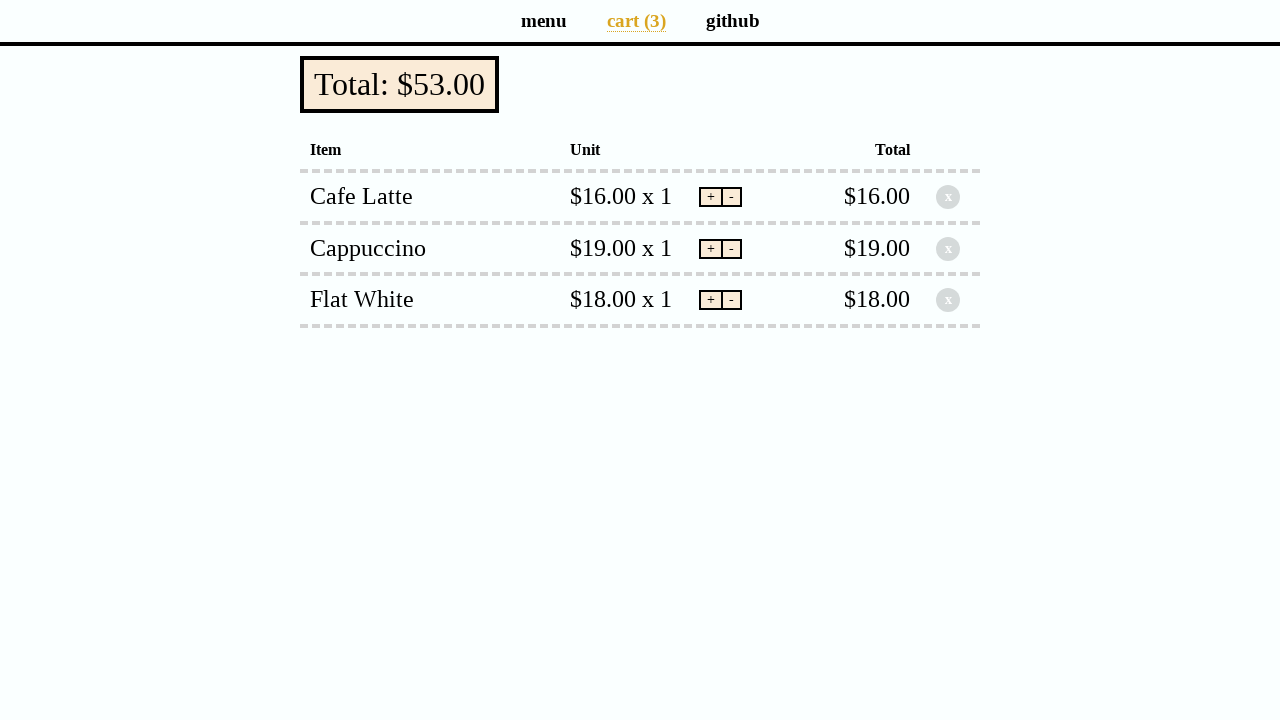

Pay button appeared on cart page
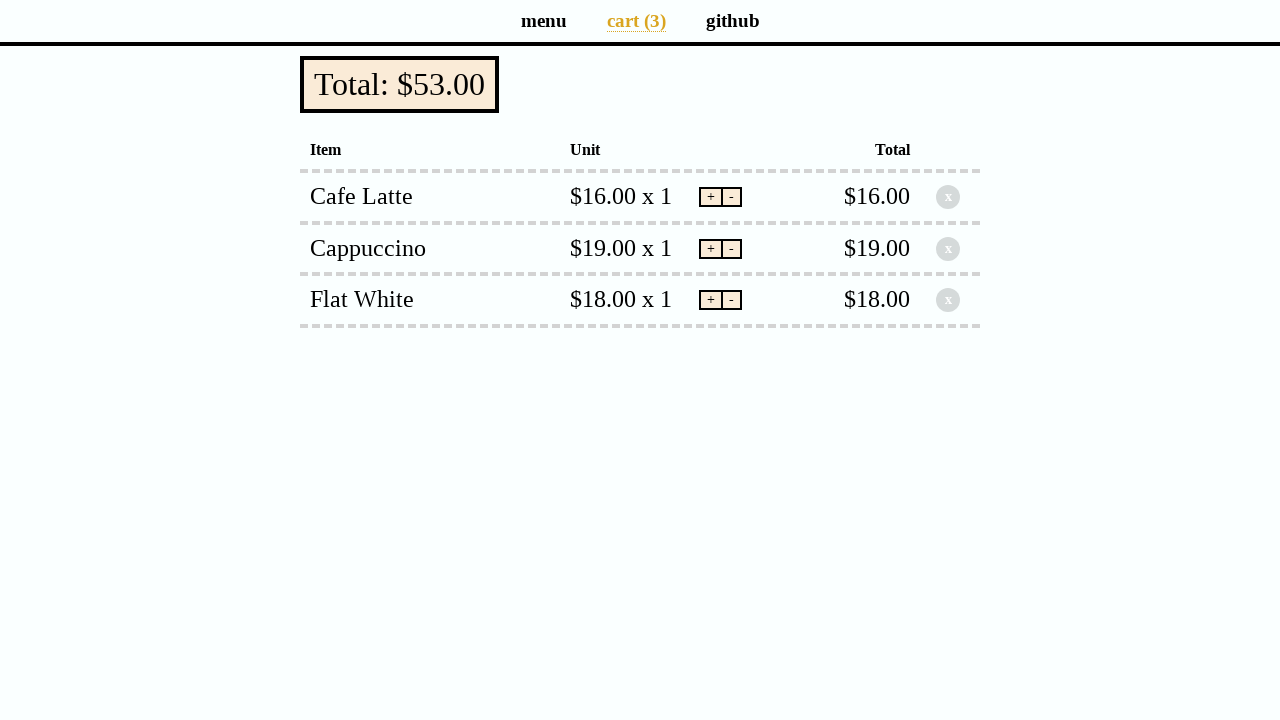

Clicked pay button to proceed to payment form at (400, 84) on button.pay
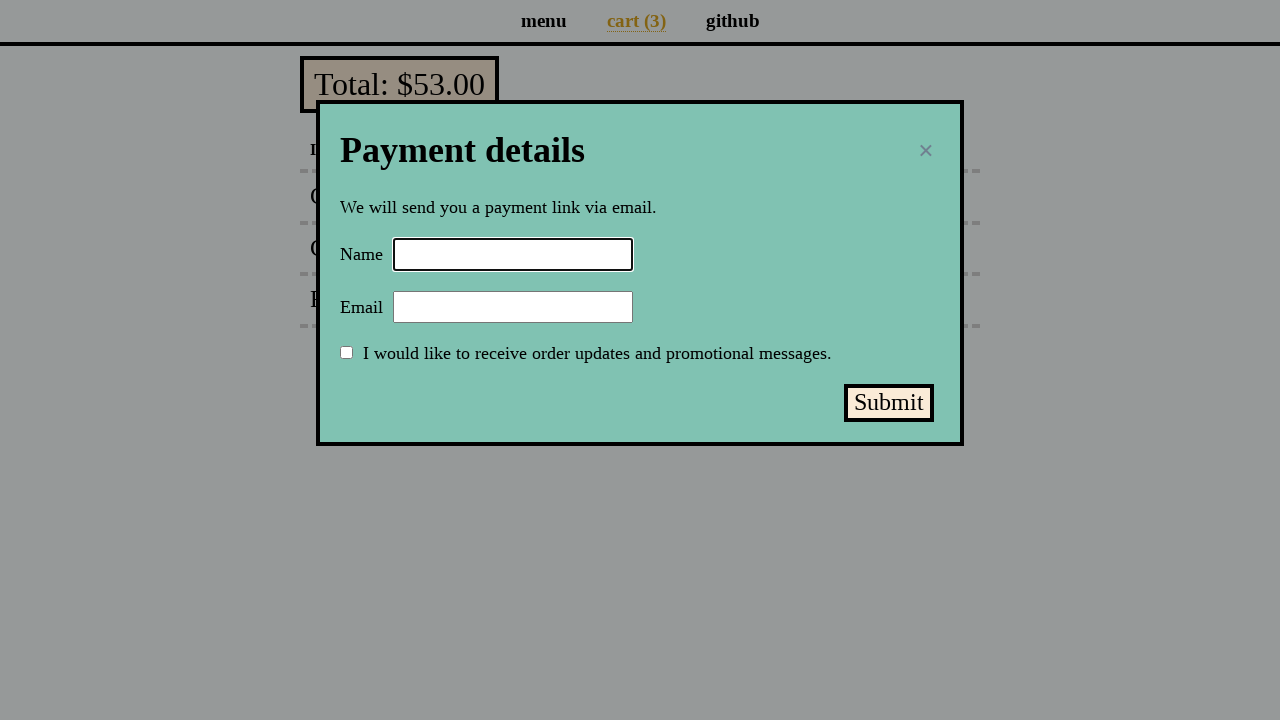

Filled in name field with 'Selenium Coffee' on input#name
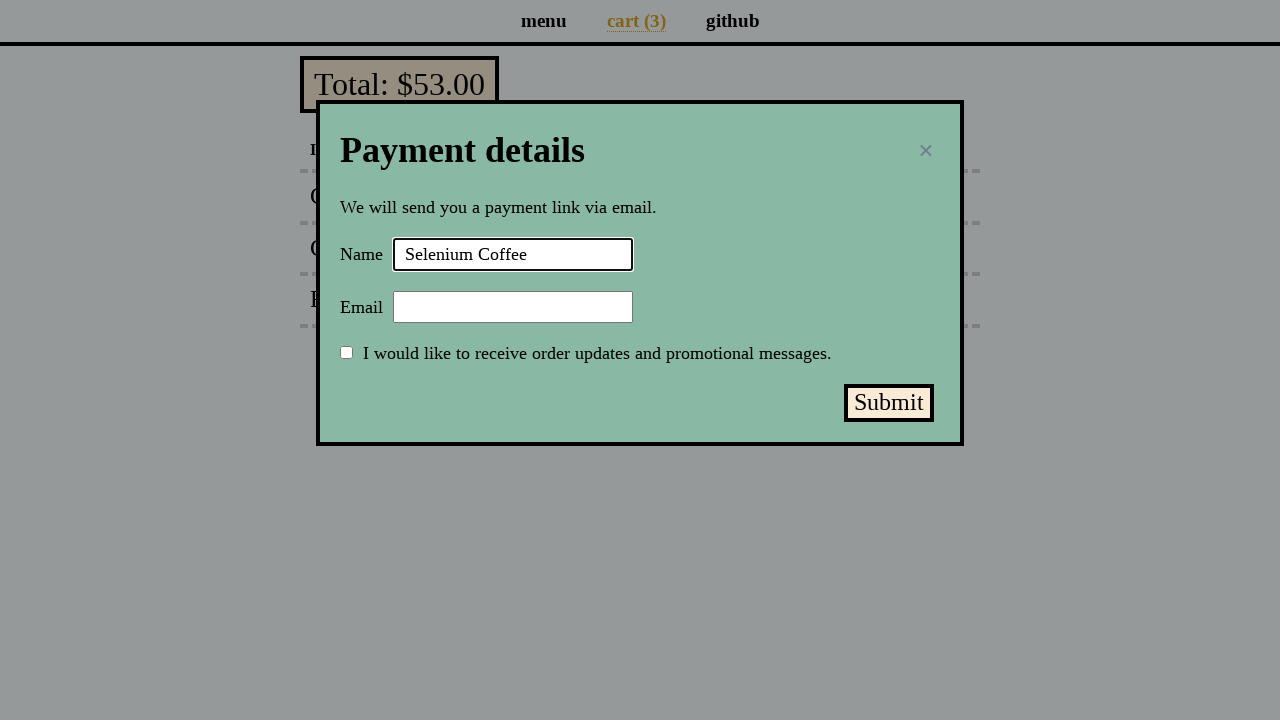

Filled in email field with 'test@test.test' on input#email
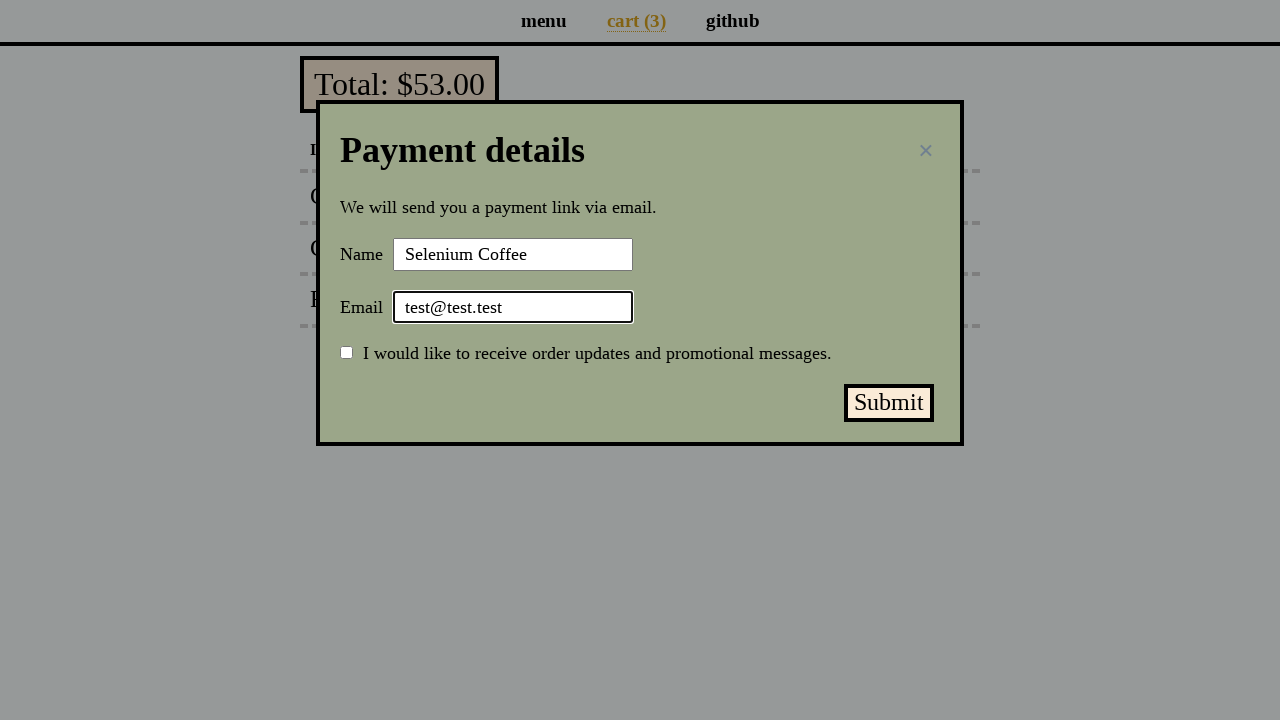

Clicked submit payment button to complete checkout at (889, 403) on button#submit-payment
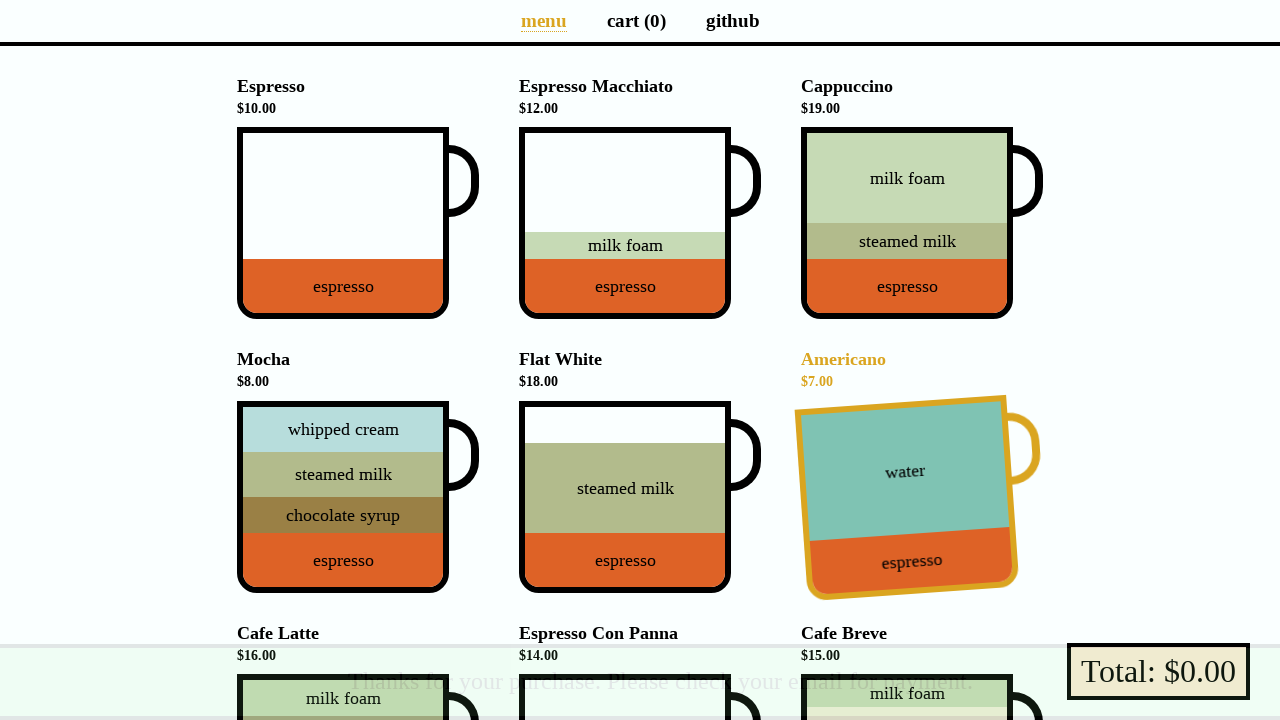

Success message appeared confirming order completion
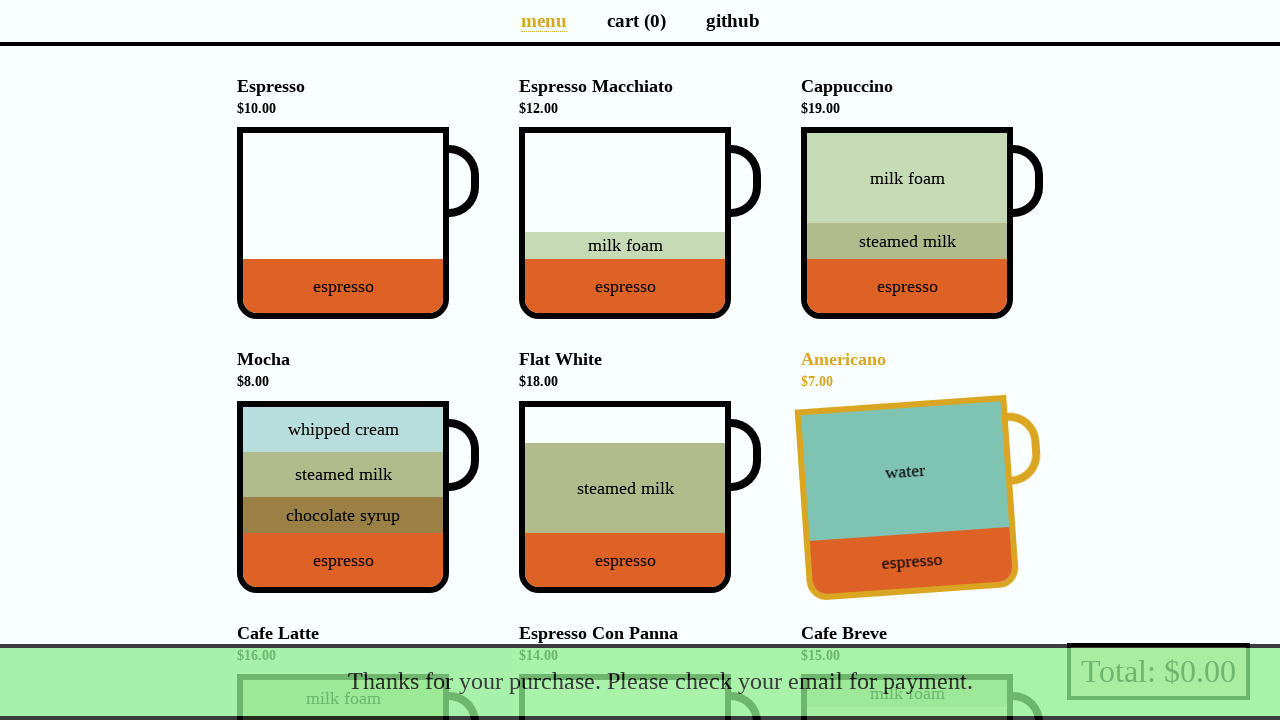

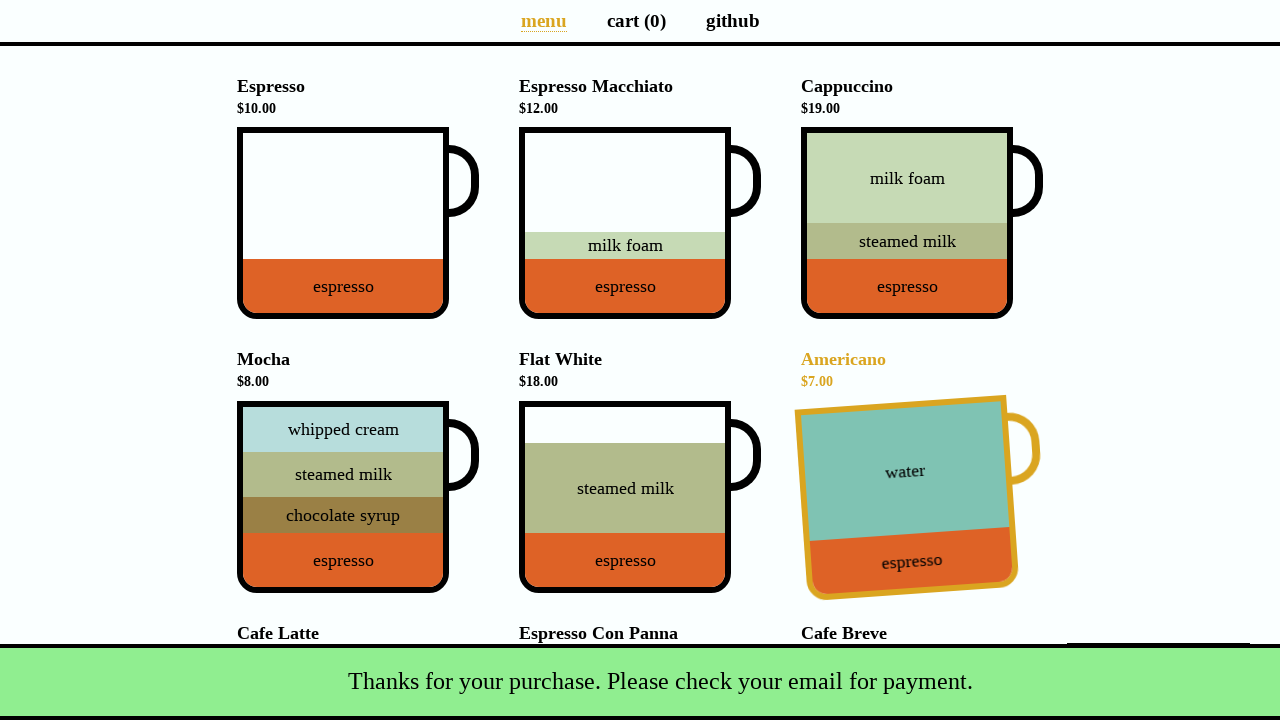